Tests mouse hover functionality by hovering over an avatar and verifying that additional user information caption is displayed.

Starting URL: http://the-internet.herokuapp.com/hovers

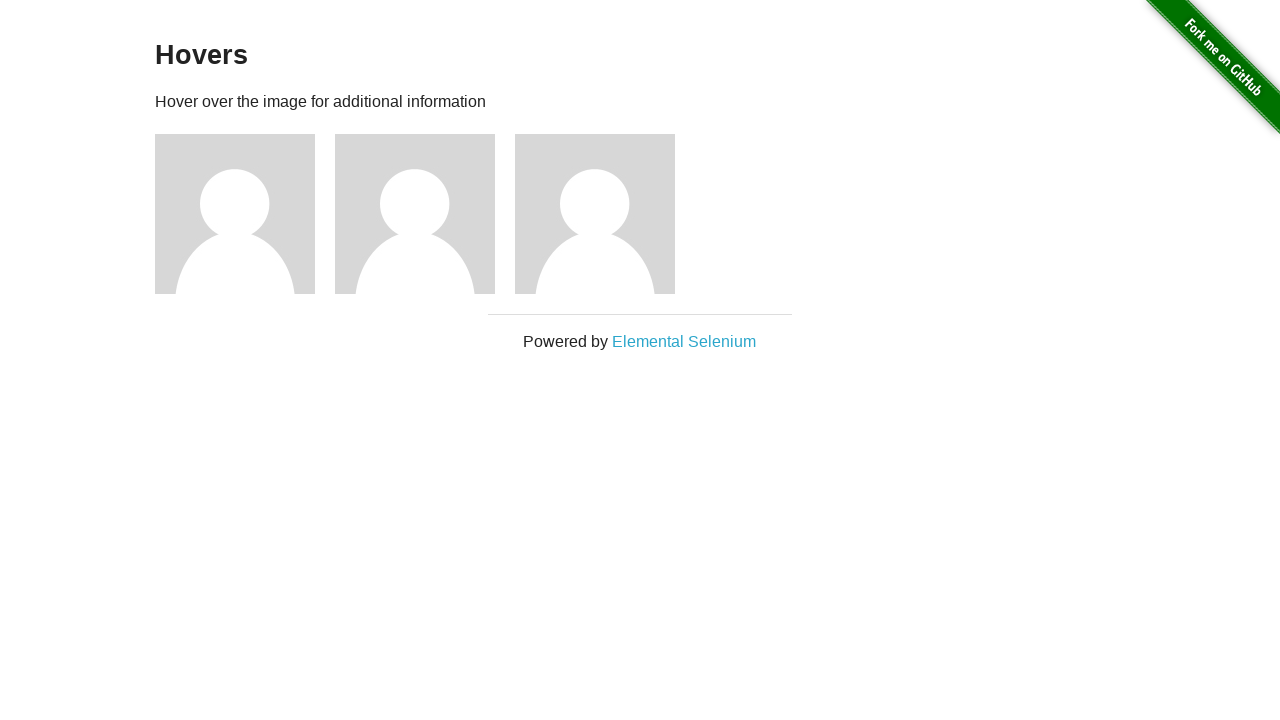

Hovered over the first avatar at (245, 214) on .figure >> nth=0
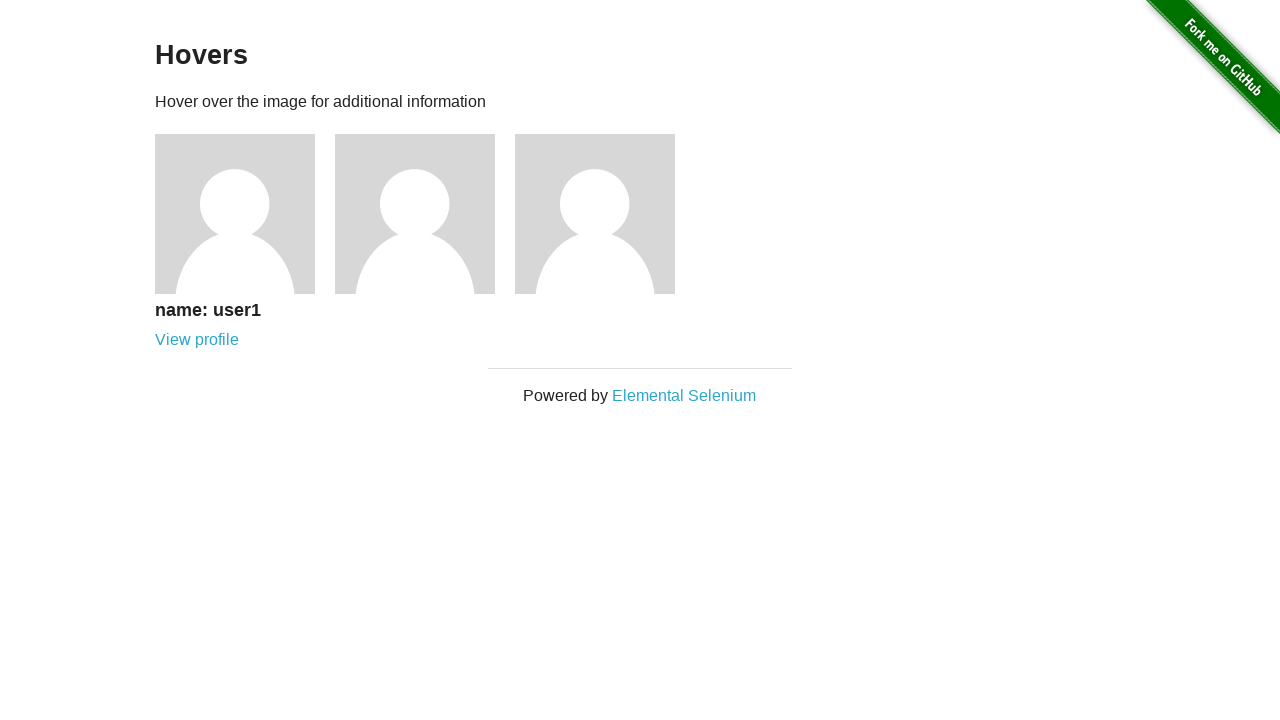

Verified that user information caption is displayed after hover
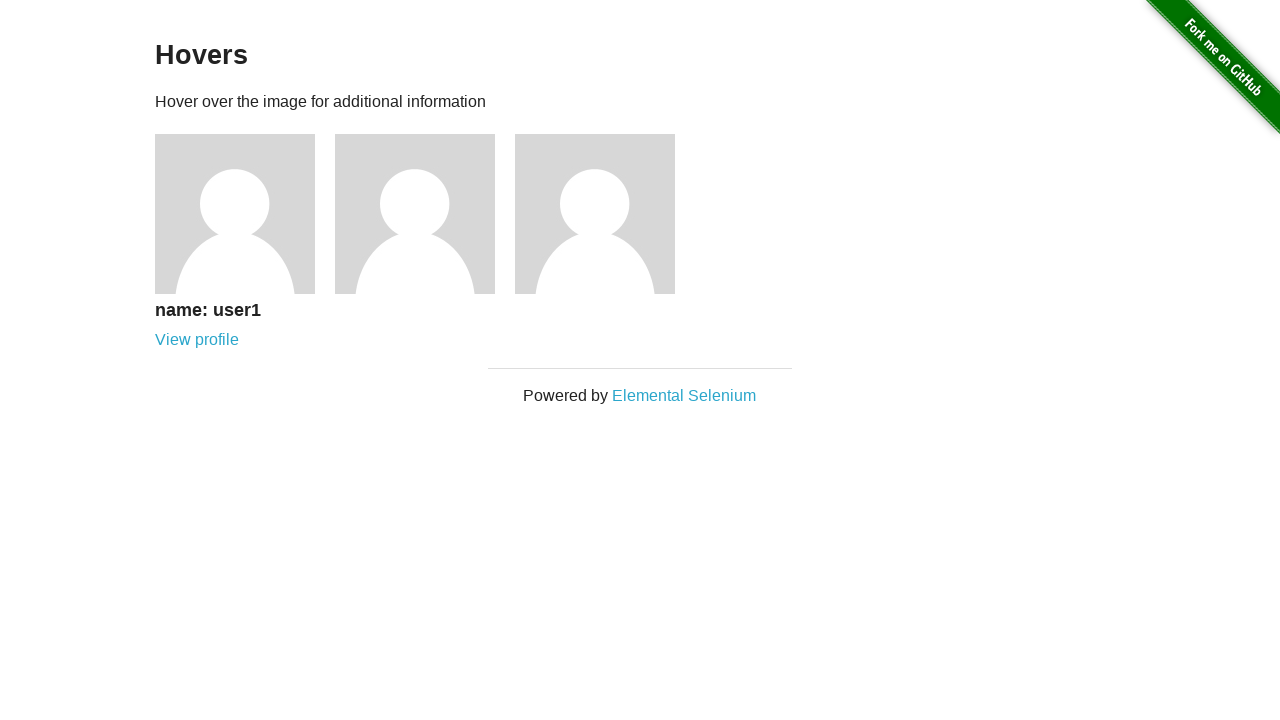

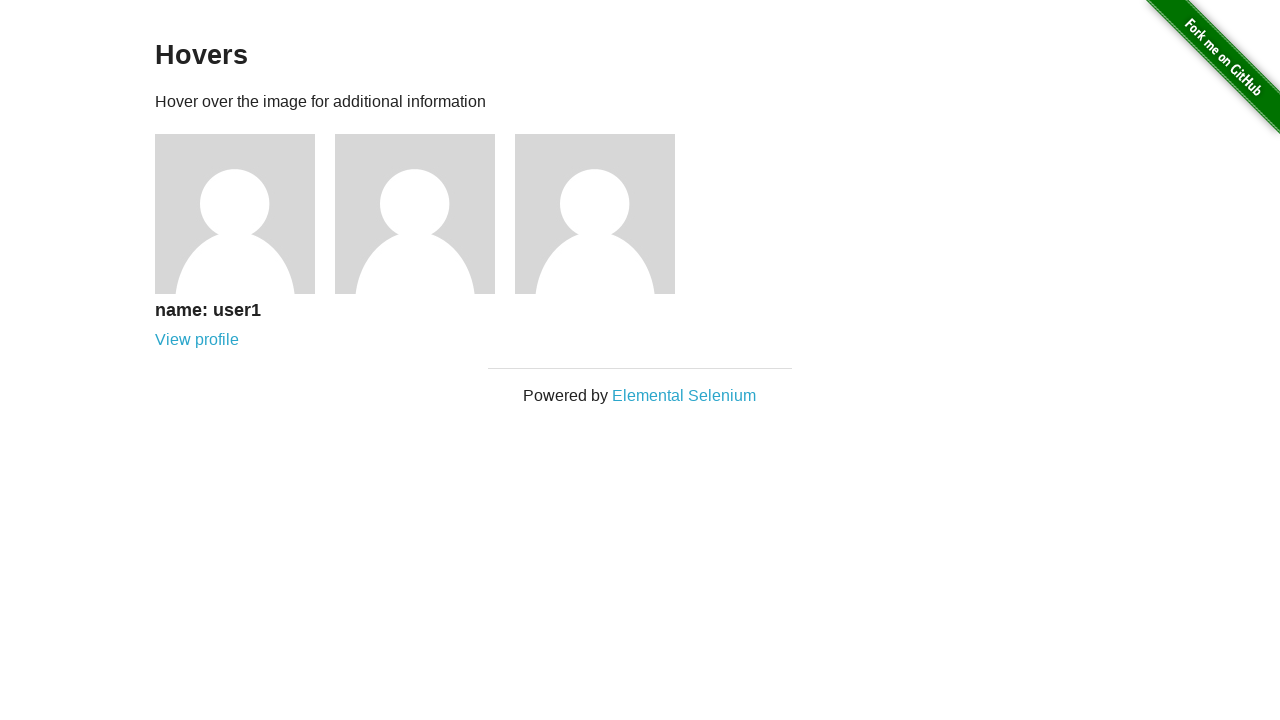